Tests that clicking the JS Confirm button and dismissing the dialog shows "You clicked: Cancel" message.

Starting URL: https://the-internet.herokuapp.com/javascript_alerts

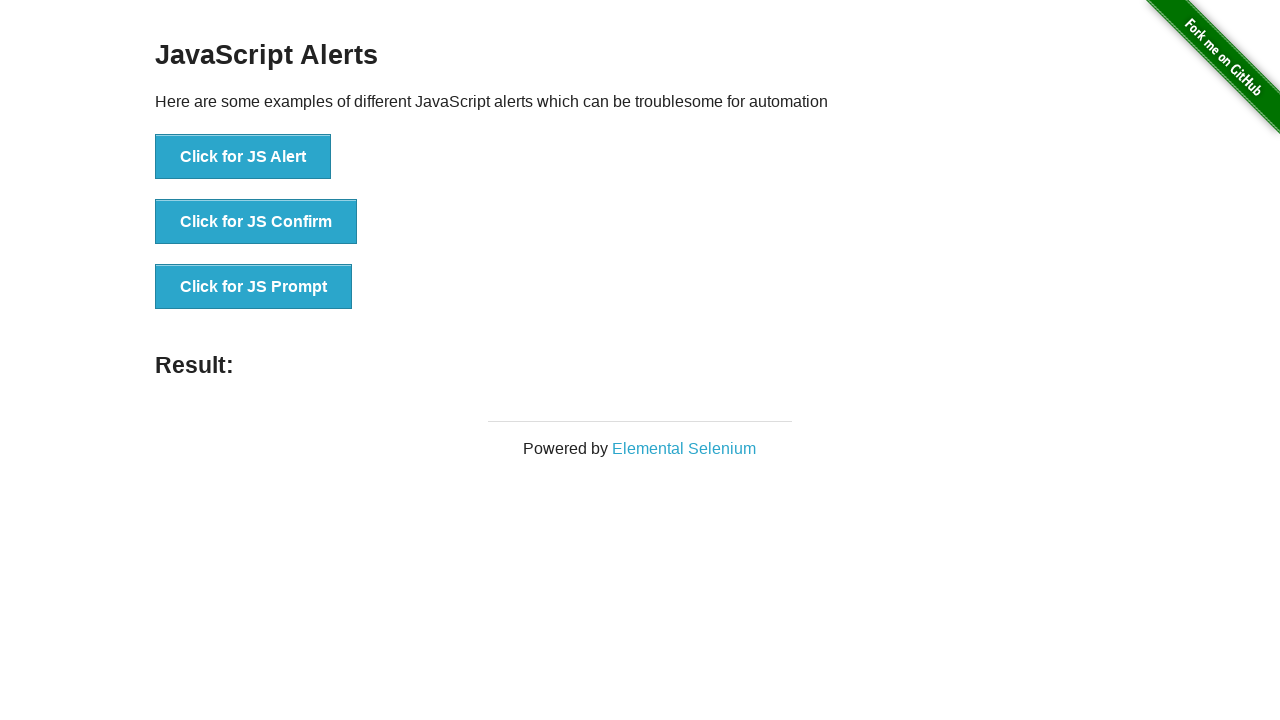

Set up dialog handler to dismiss confirm dialog
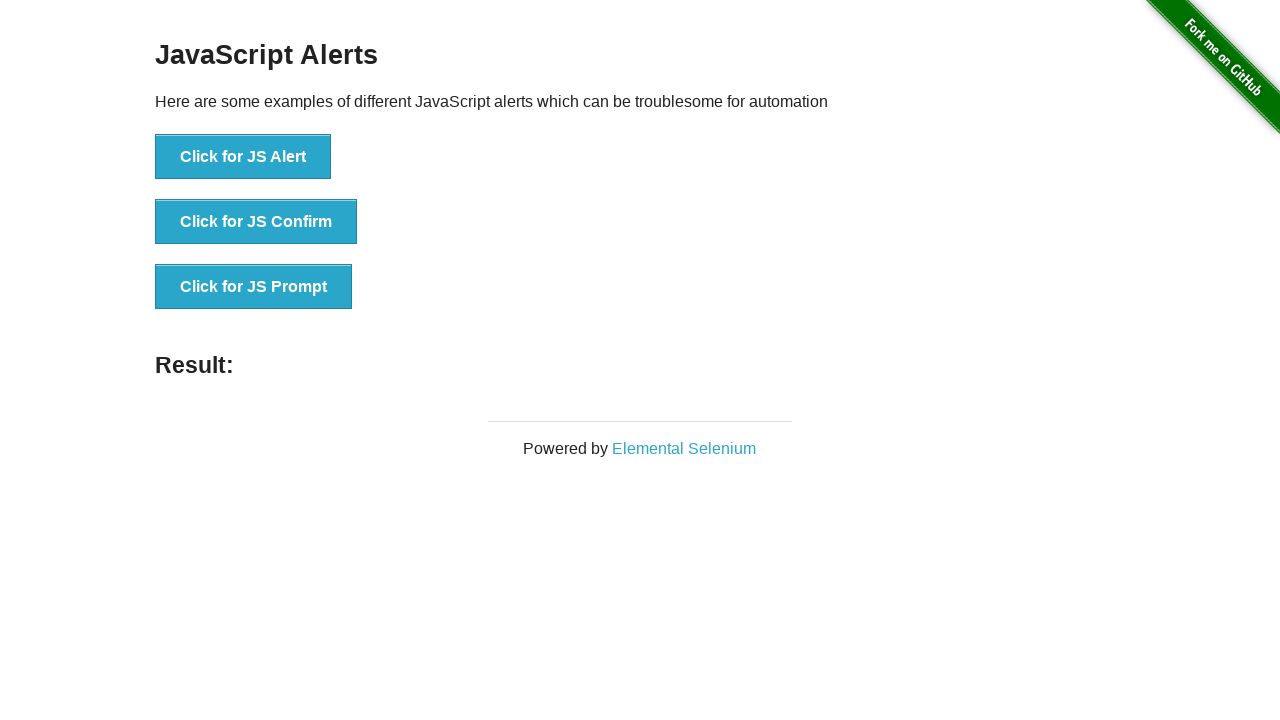

Clicked the JS Confirm button at (256, 222) on internal:role=button[name="Click for JS Confirm"i]
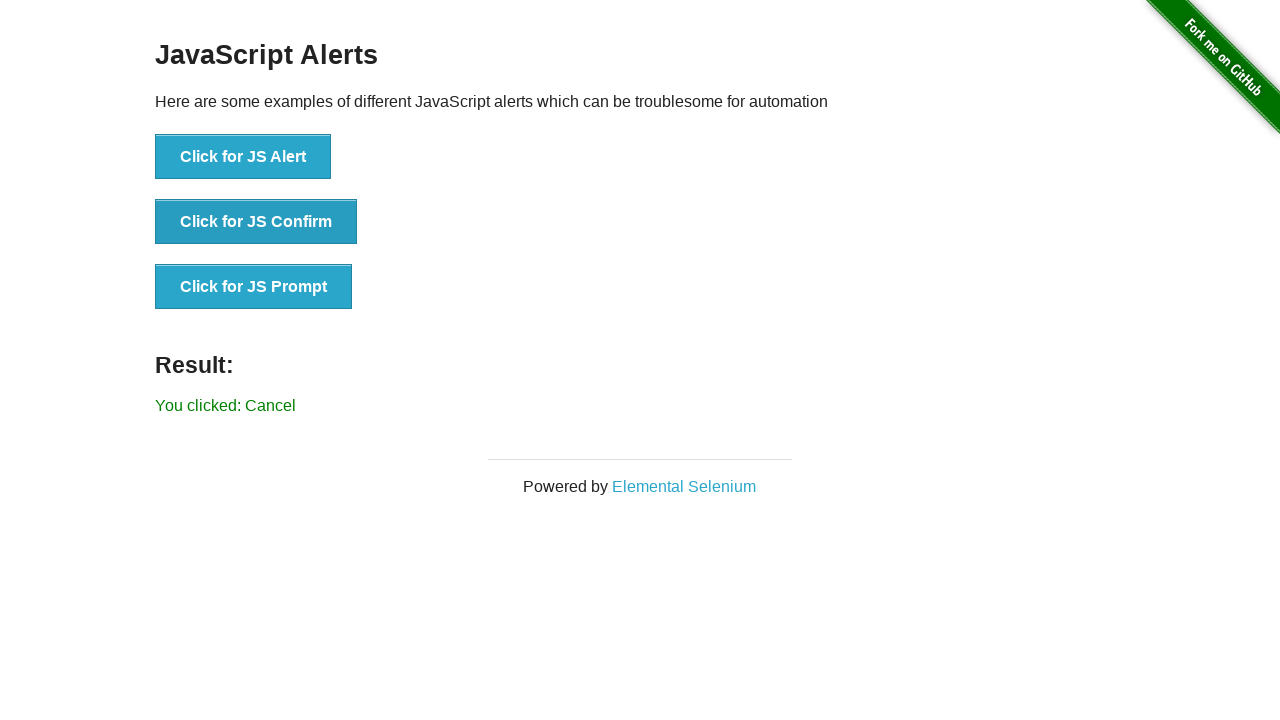

Confirmed 'You clicked: Cancel' message appeared after dismissing dialog
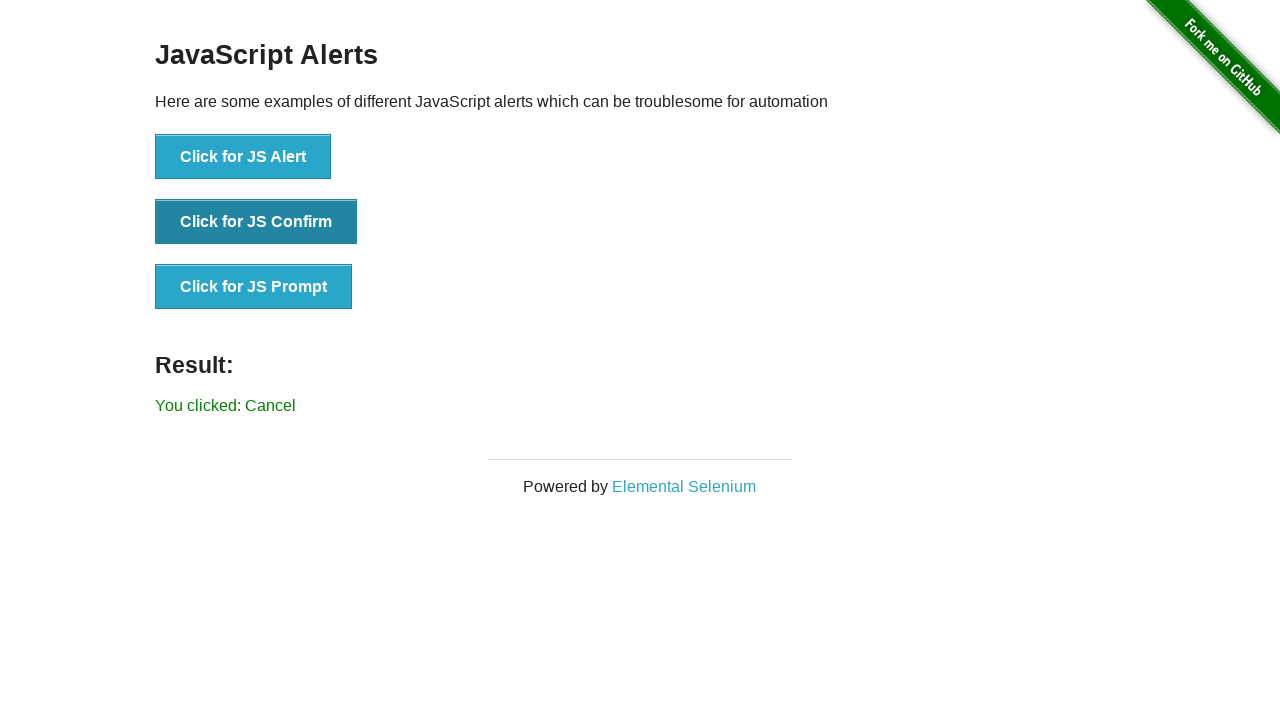

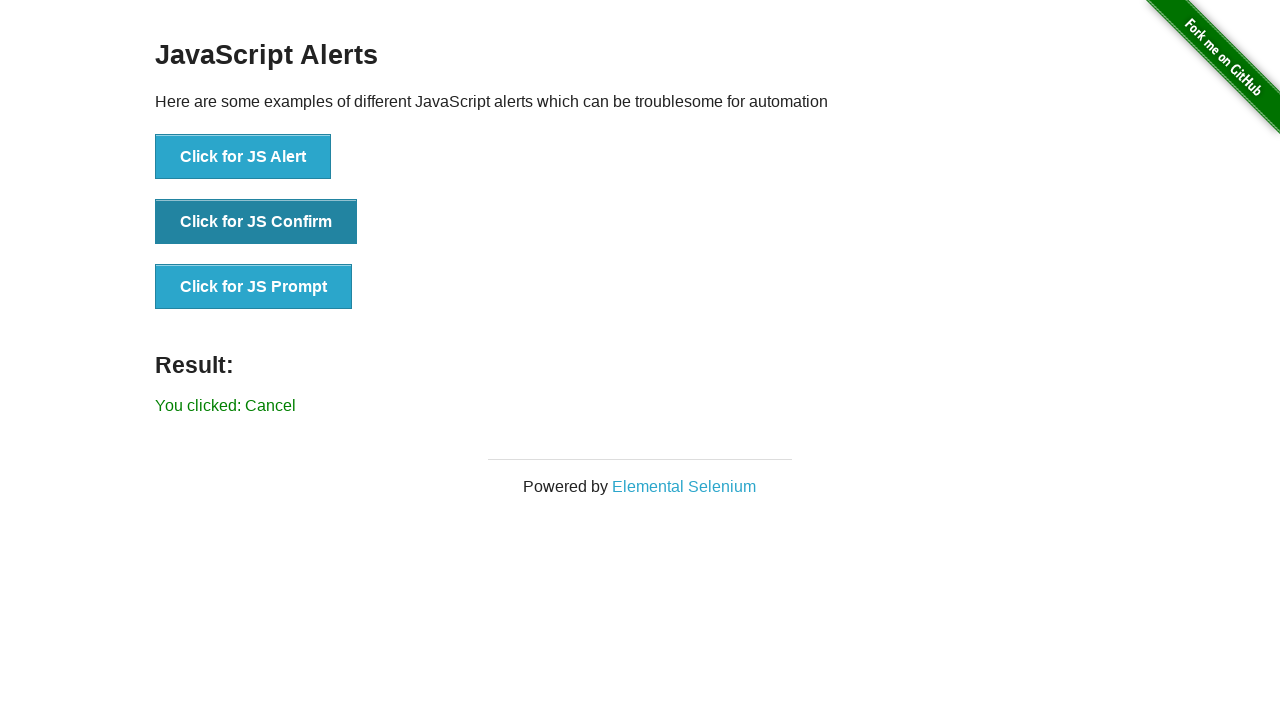